Navigates to the Ajio e-commerce website homepage and verifies the page loads successfully.

Starting URL: https://www.ajio.com/

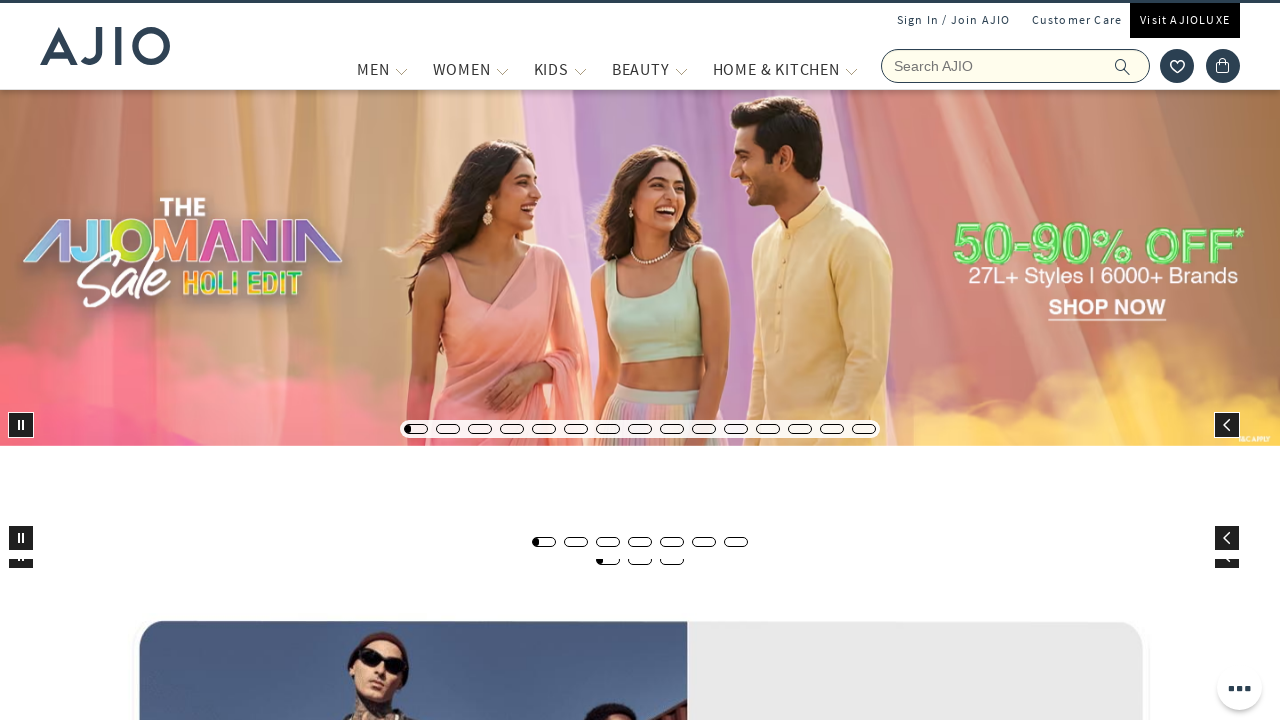

Waited for page DOM content to load
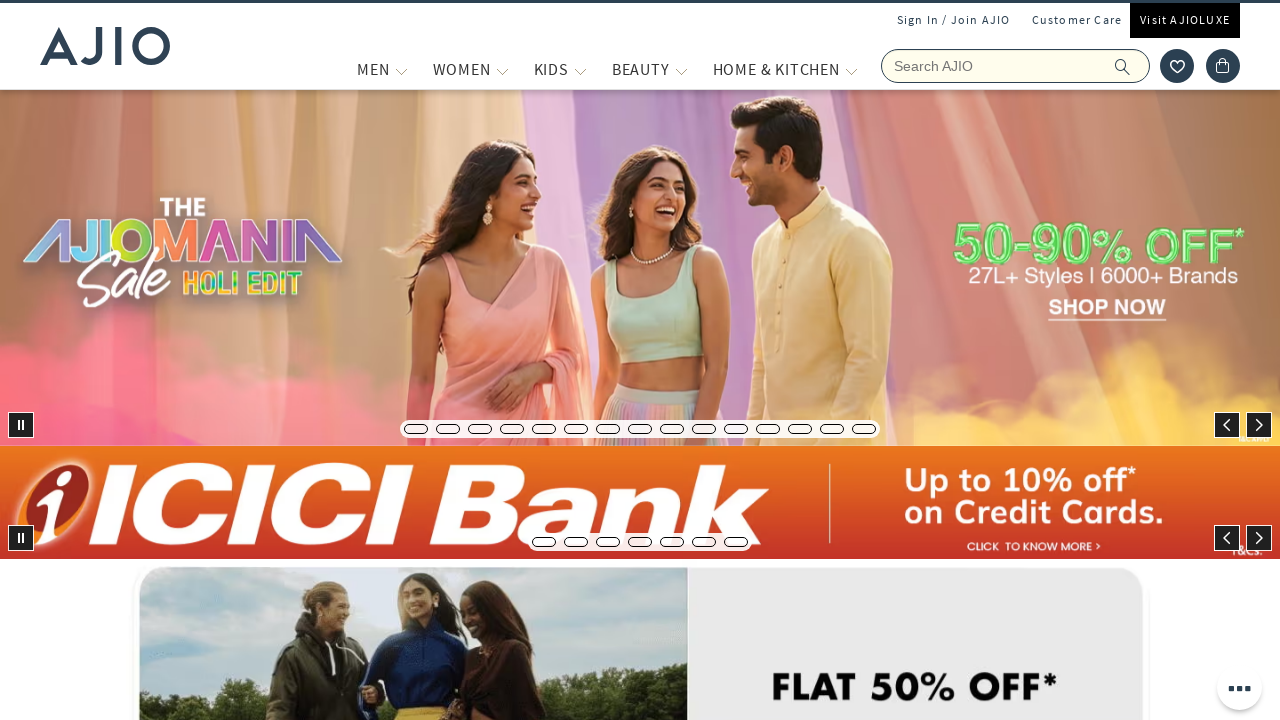

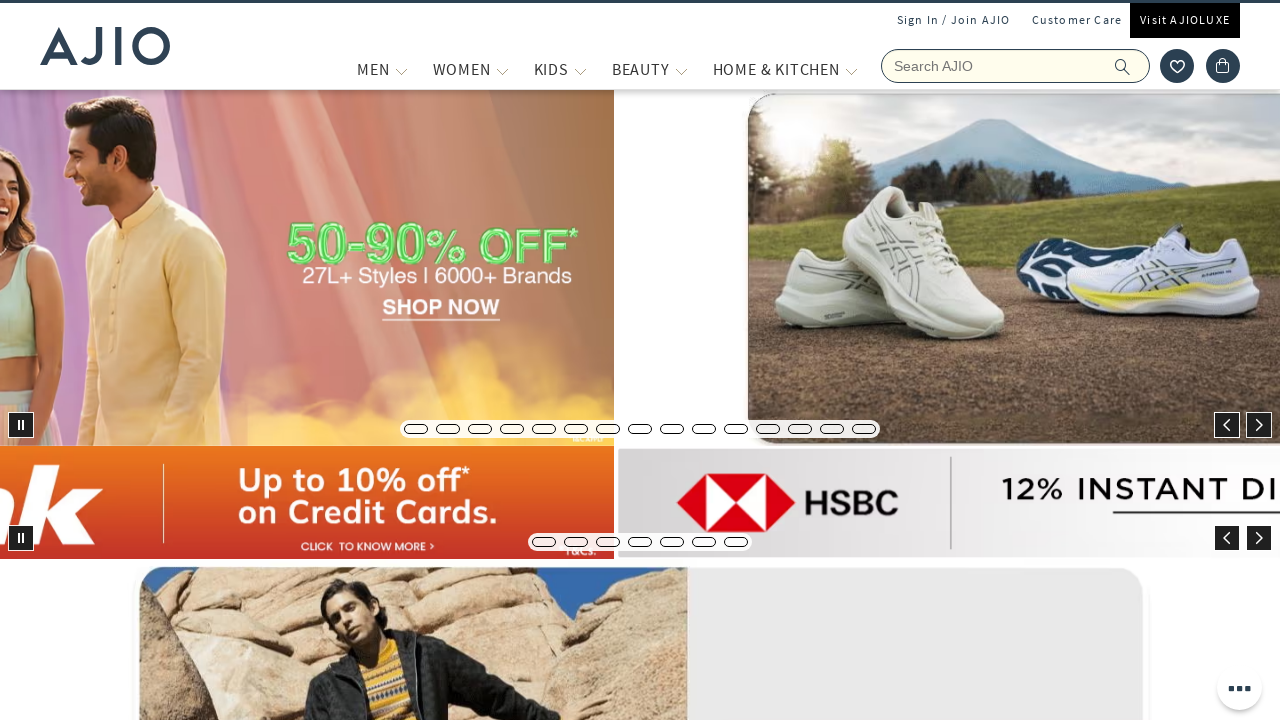